Navigates to Mars news site and waits for news content to load on the page

Starting URL: https://data-class-mars.s3.amazonaws.com/Mars/index.html

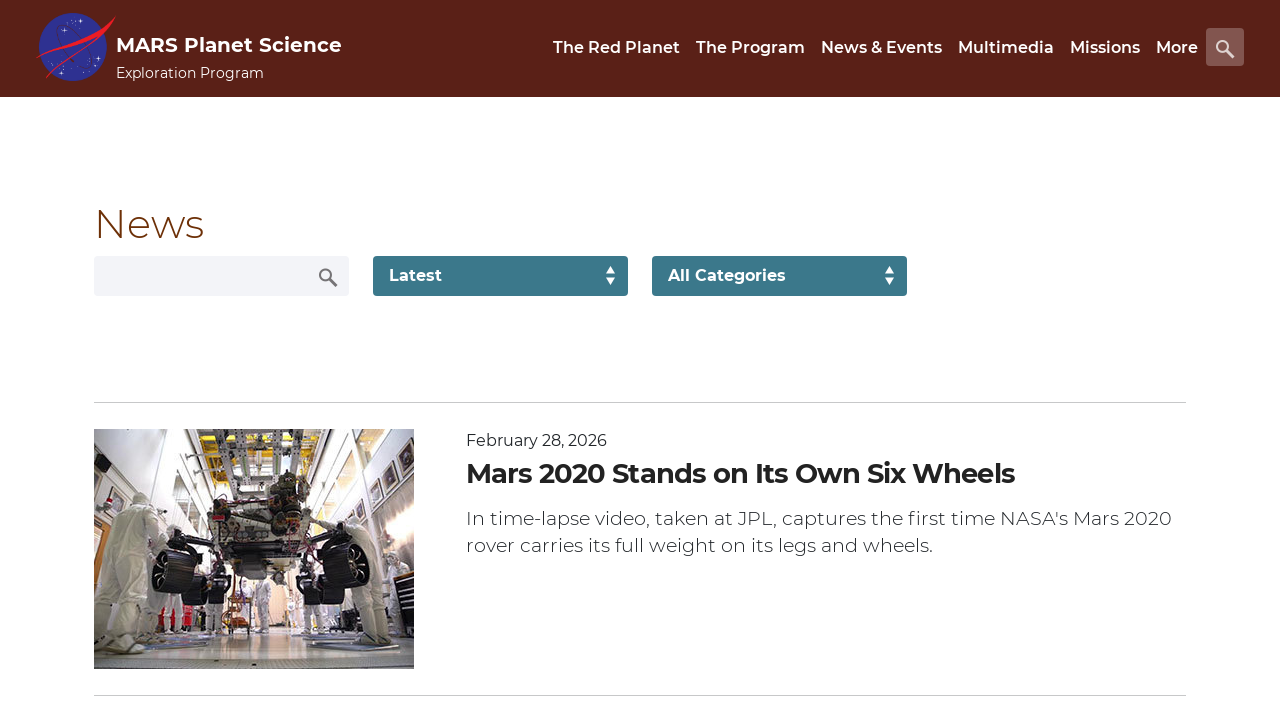

Navigated to Mars news site
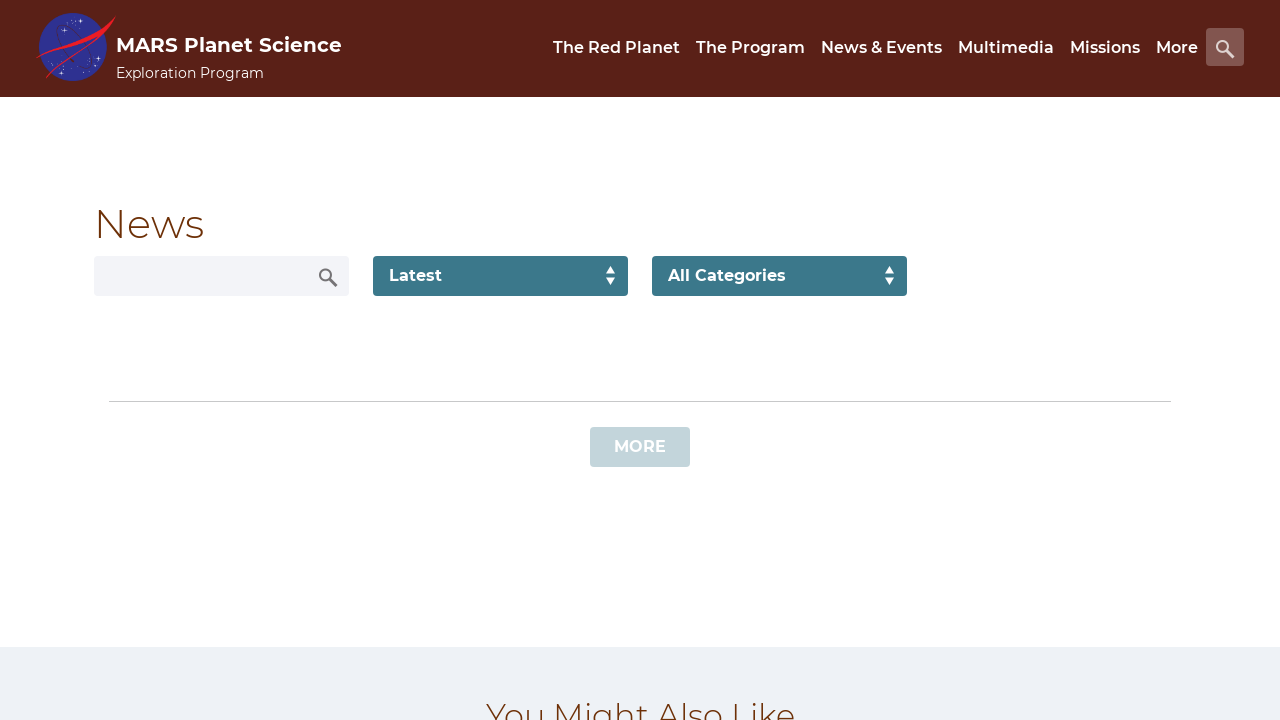

News content container loaded
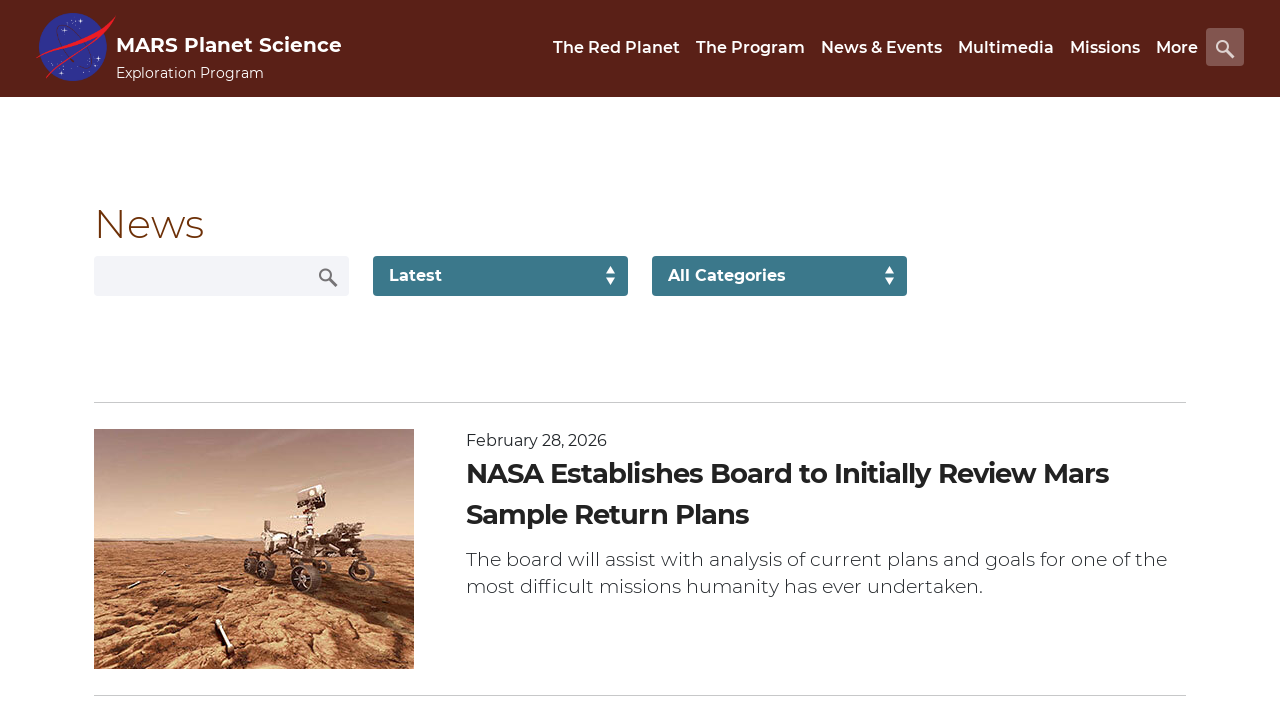

News title elements are present
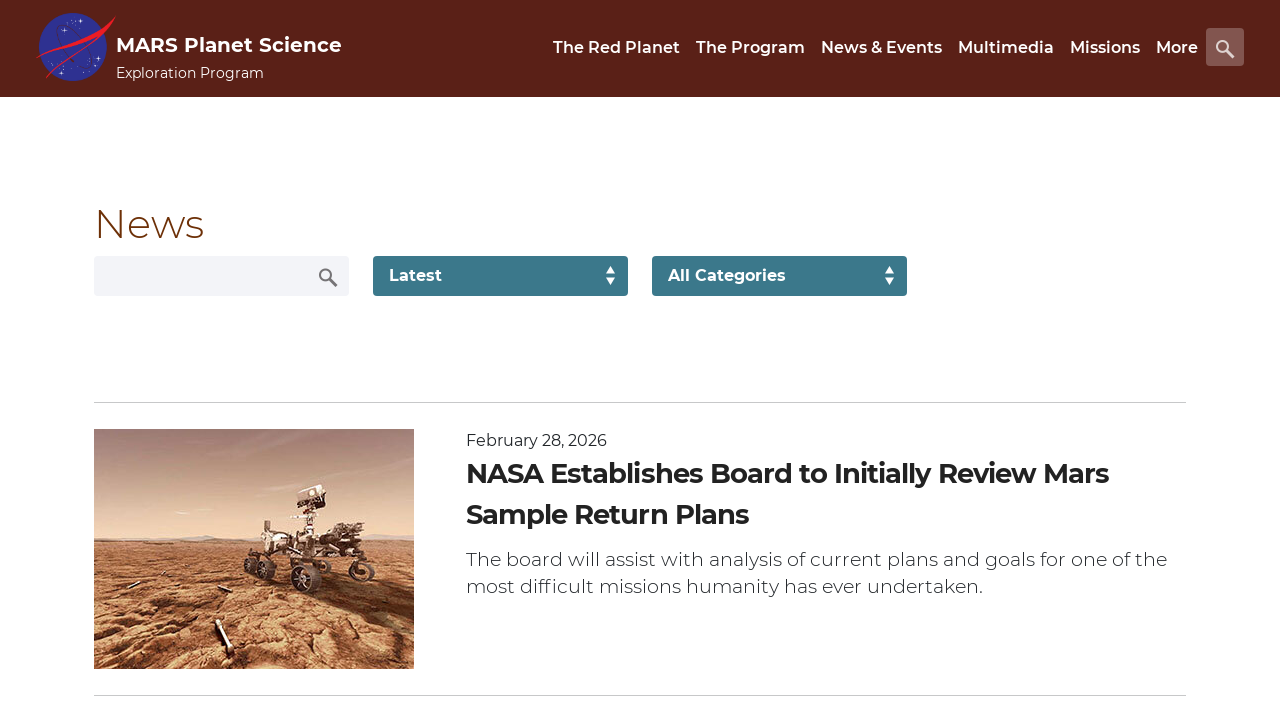

Article teaser body elements are present
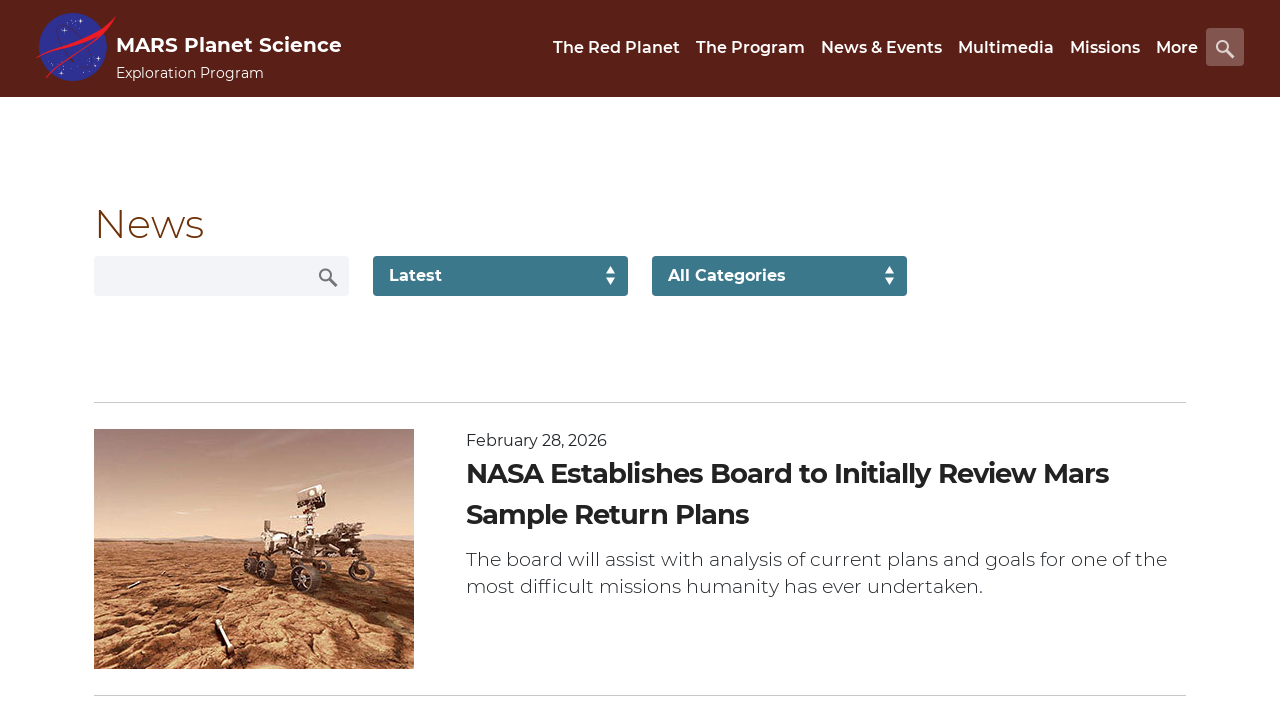

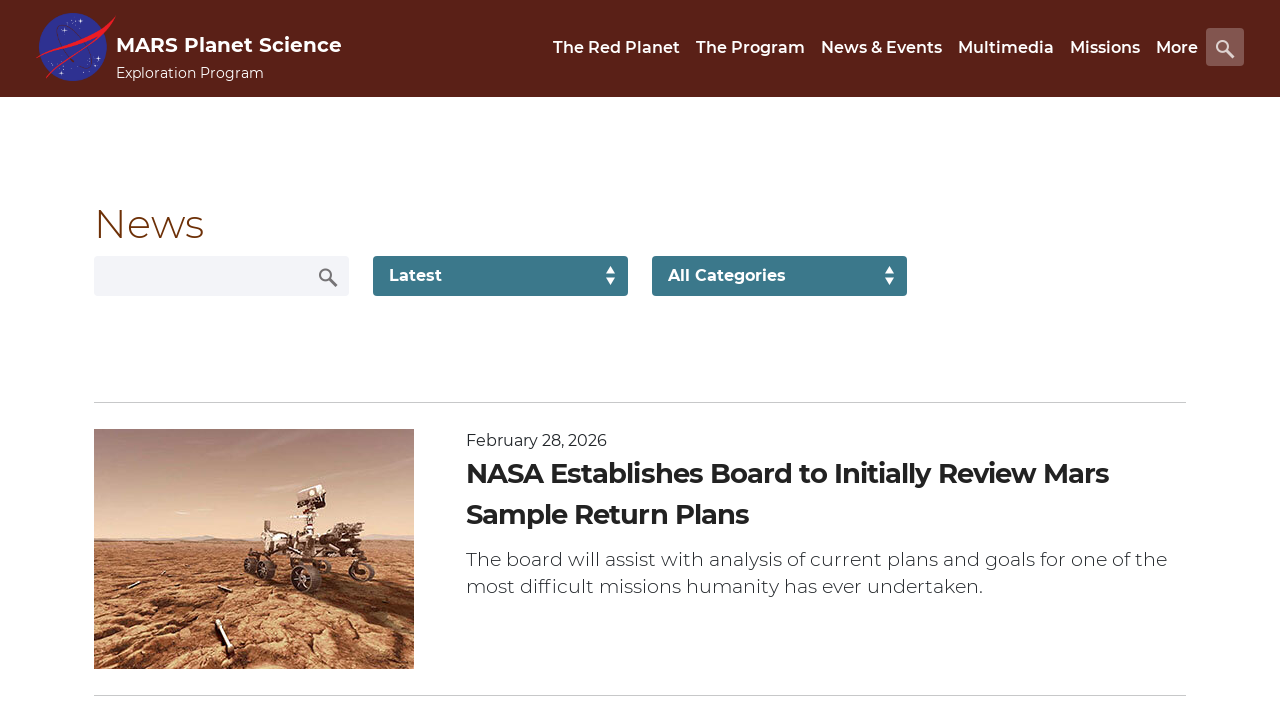